Tests sign-up form submission with all fields left blank to verify required field validation

Starting URL: https://politrip.com/account/sign-up

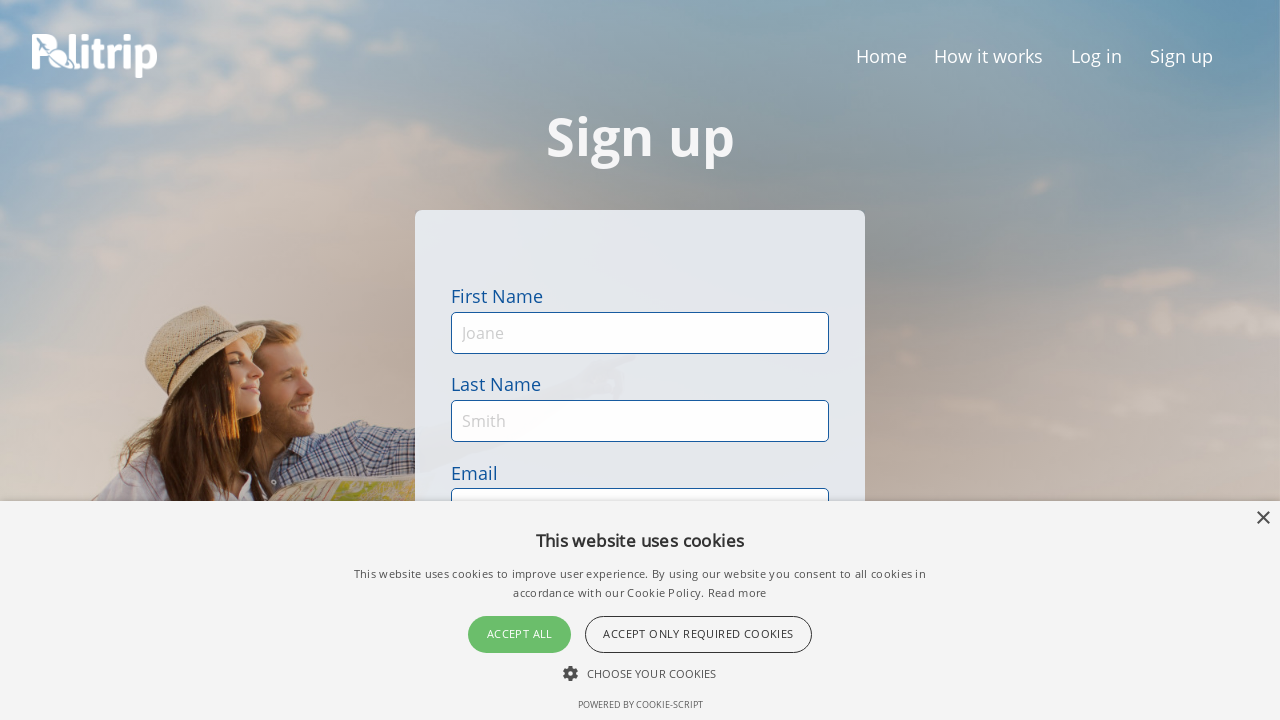

Clicked submit button without filling any required fields to test validation at (640, 360) on #\ qa_loader-button
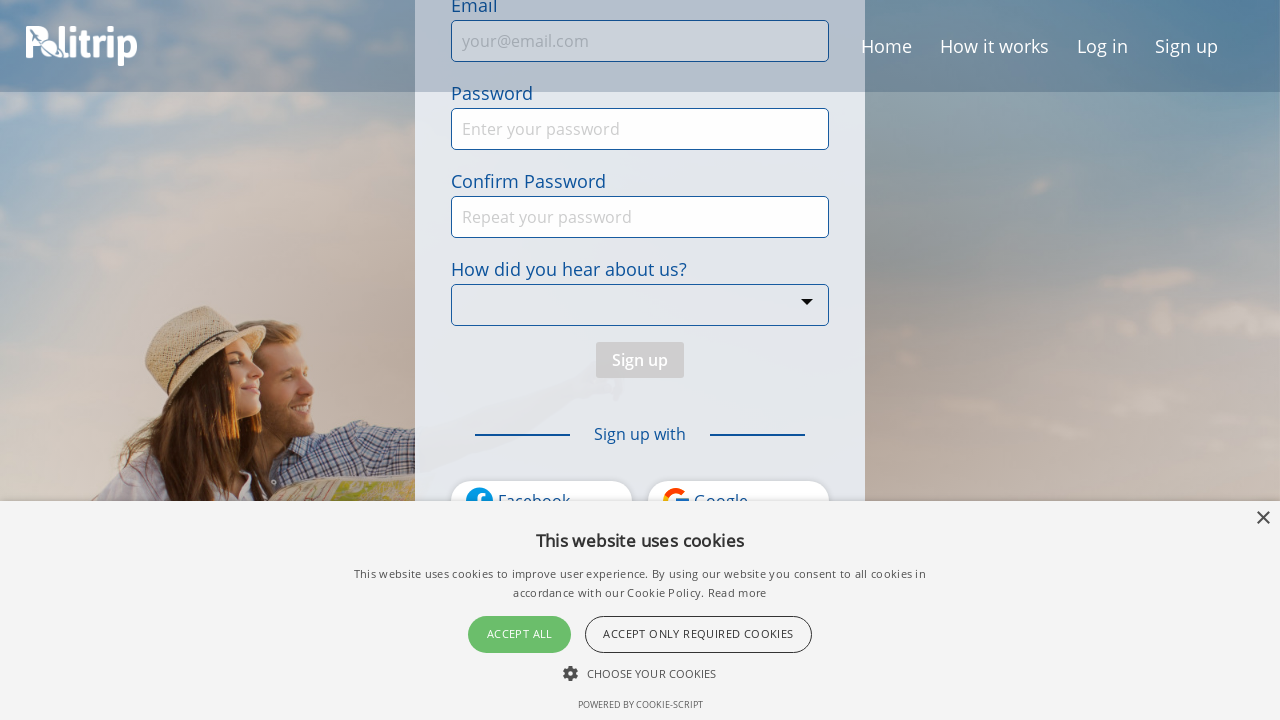

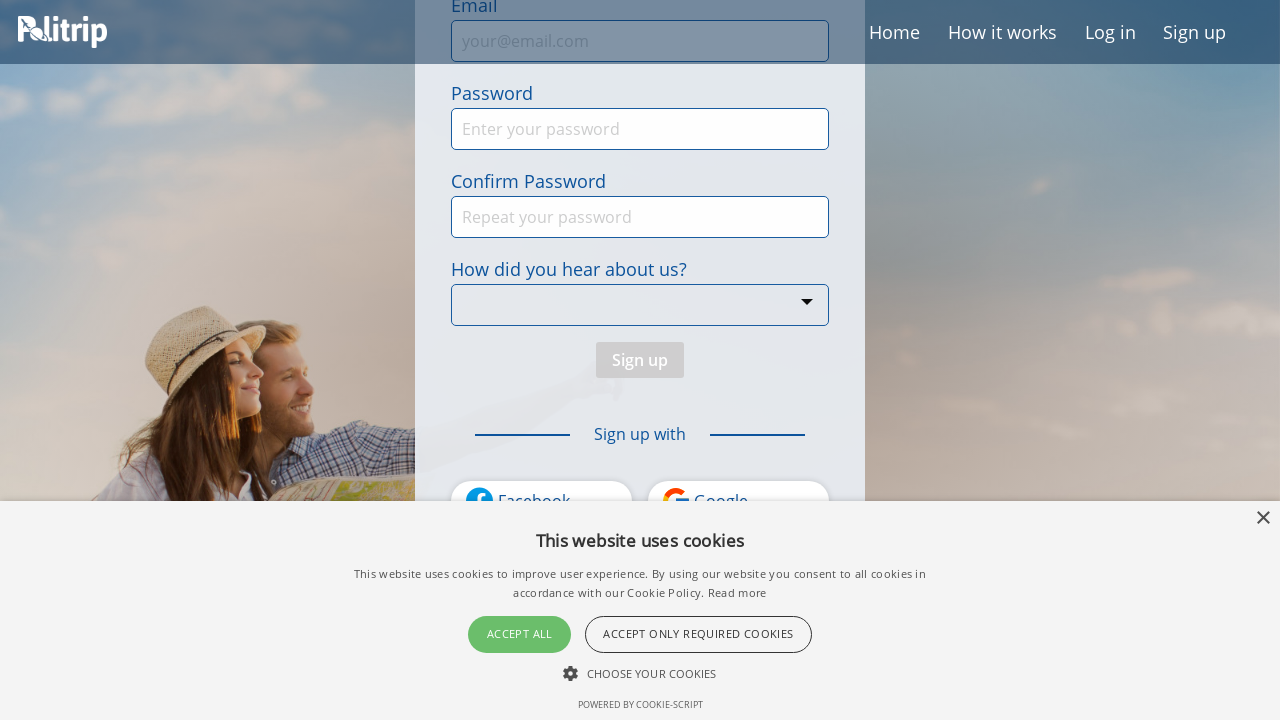